Tests JavaScript confirmation alert handling by clicking a button to trigger the alert, accepting it, and verifying the result message displays correctly on the page.

Starting URL: http://the-internet.herokuapp.com/javascript_alerts

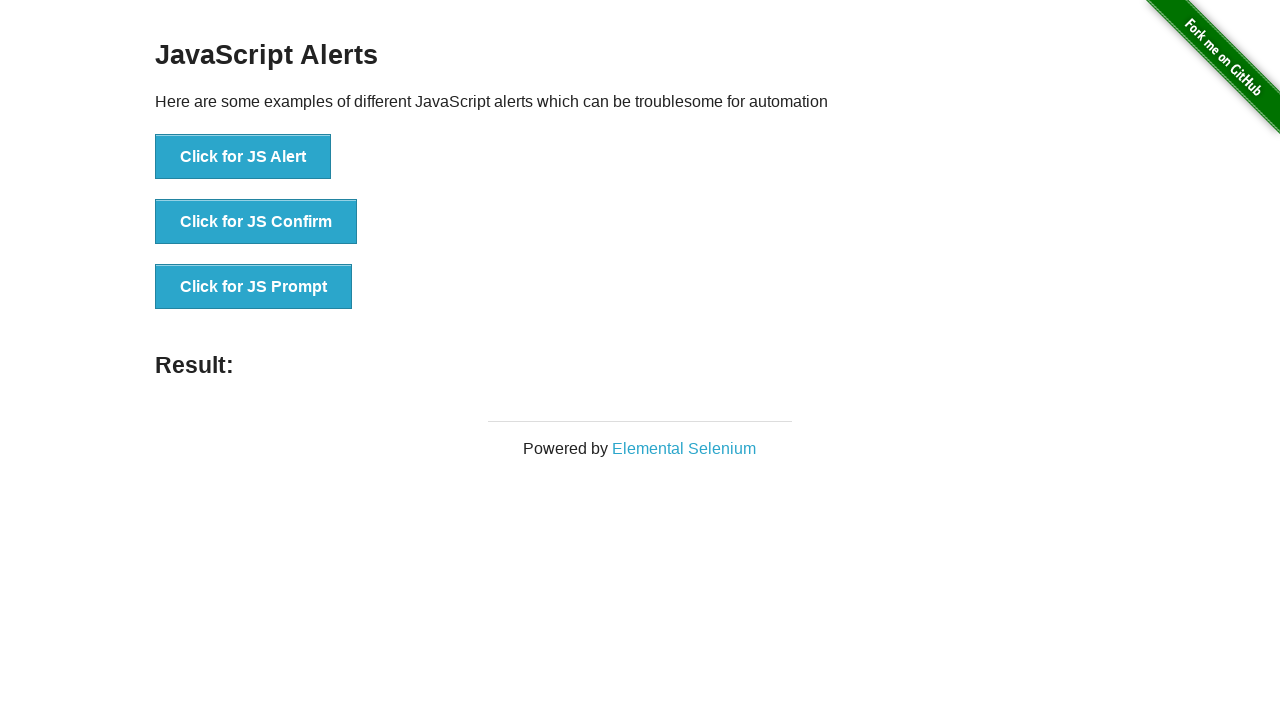

Set up dialog handler to accept confirmation alerts
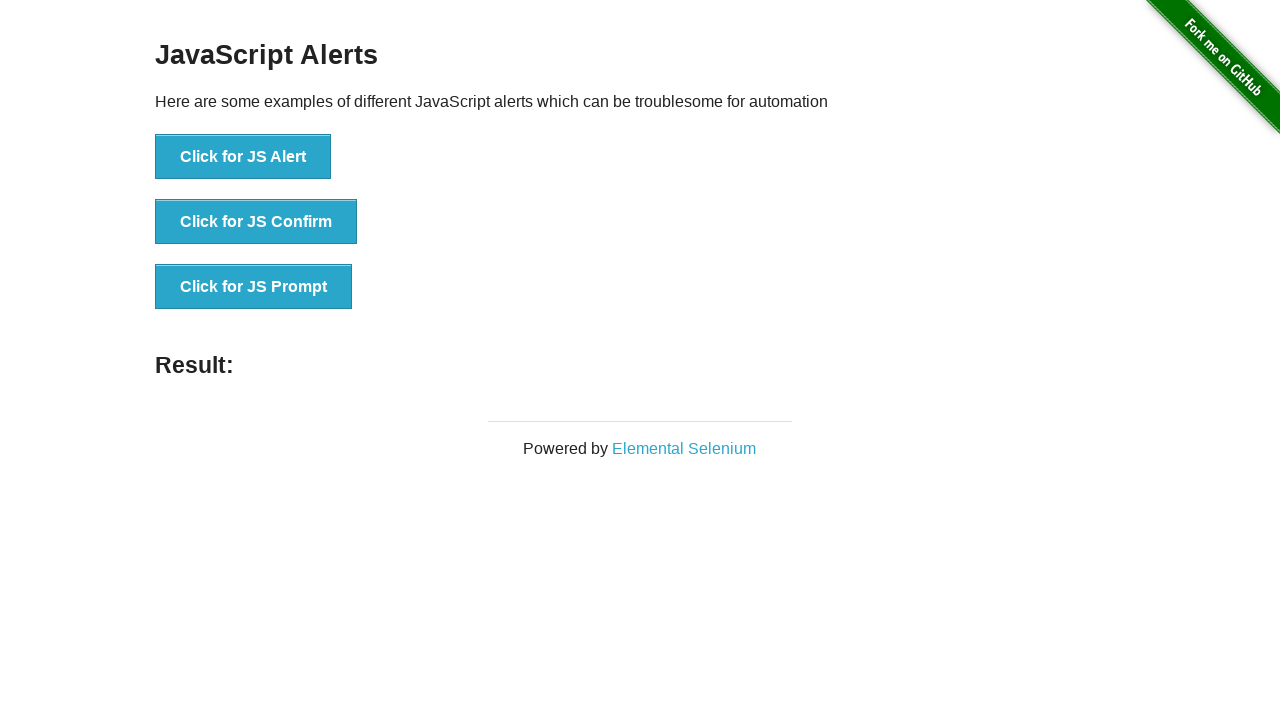

Clicked button to trigger JavaScript confirmation alert at (256, 222) on ul > li:nth-child(2) > button
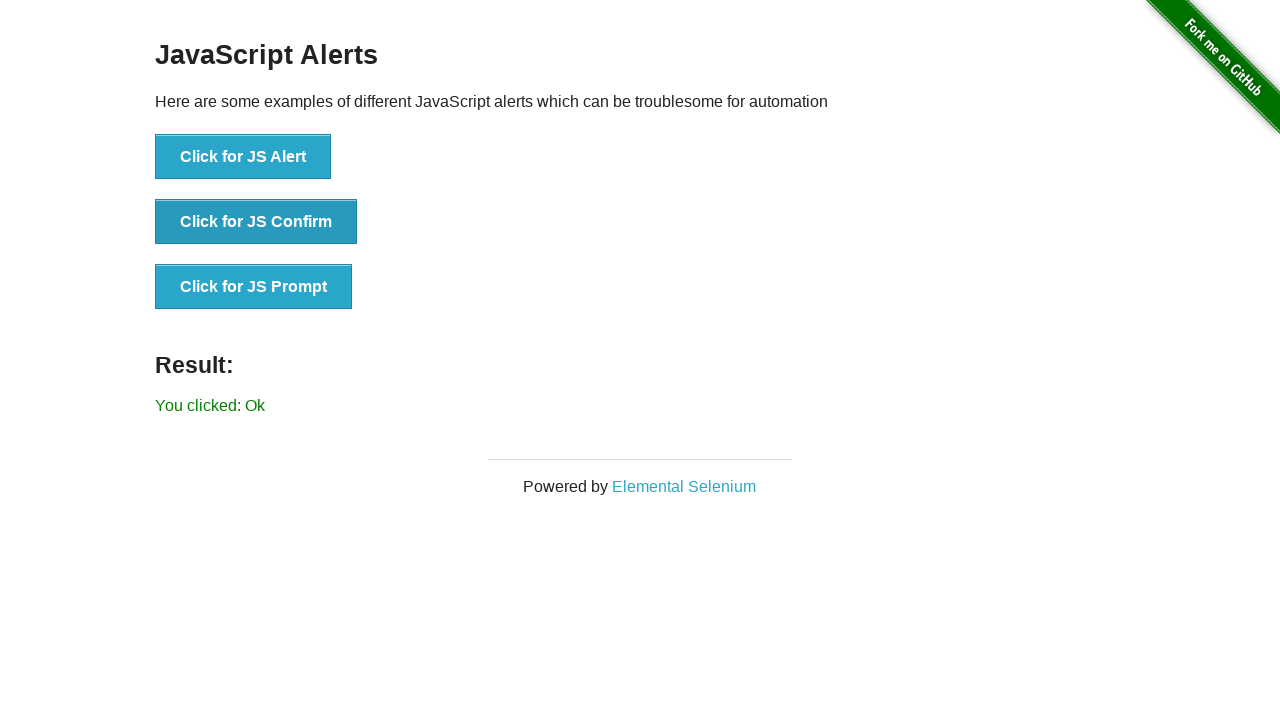

Result message element loaded after alert acceptance
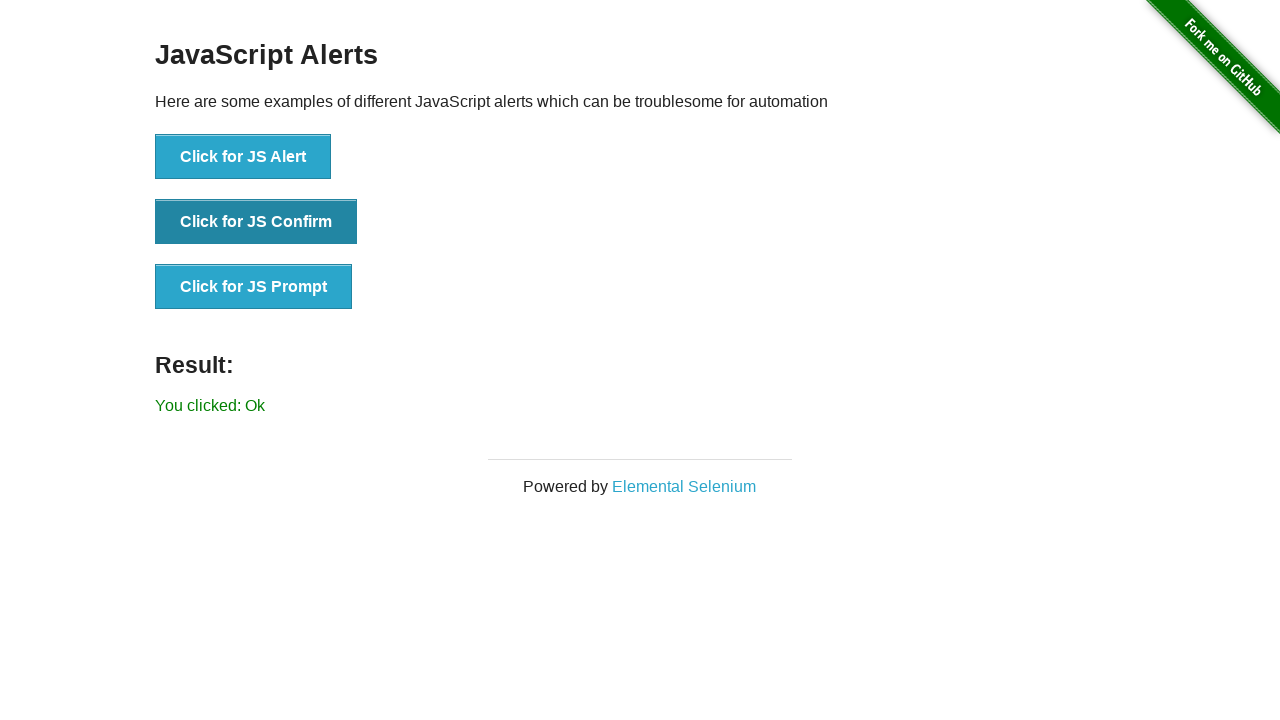

Retrieved result message text
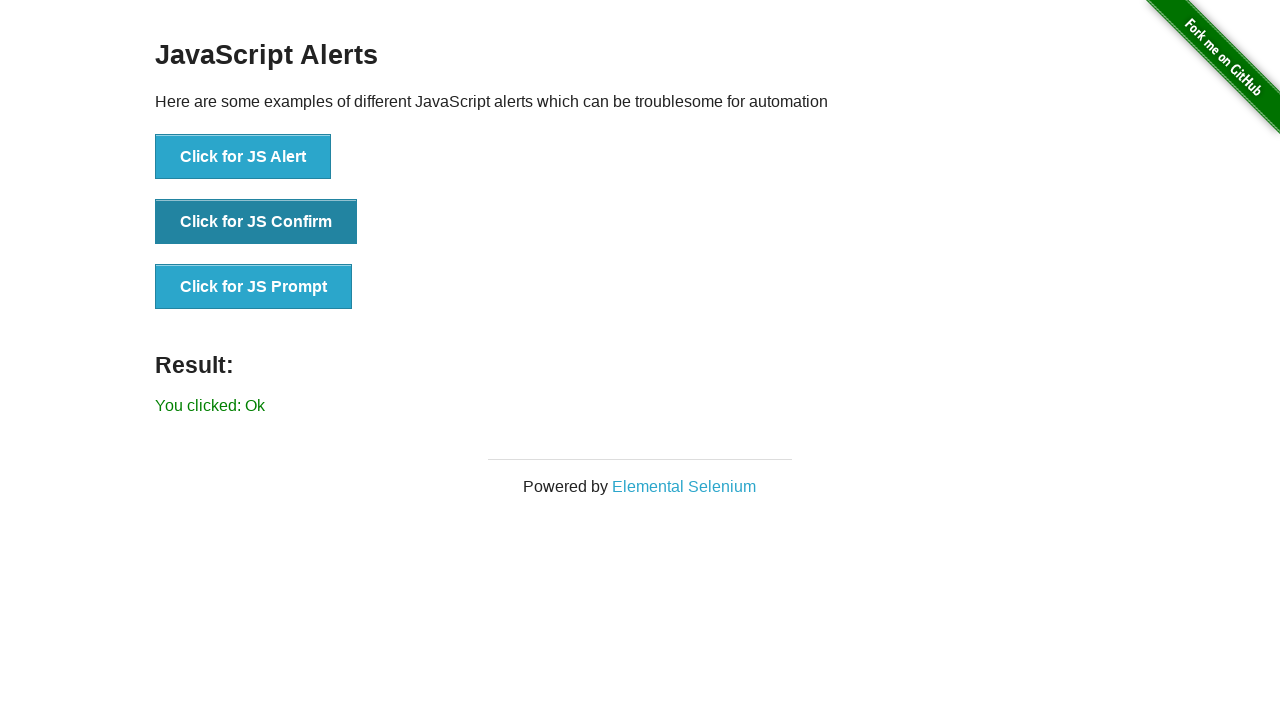

Verified result message displays 'You clicked: Ok'
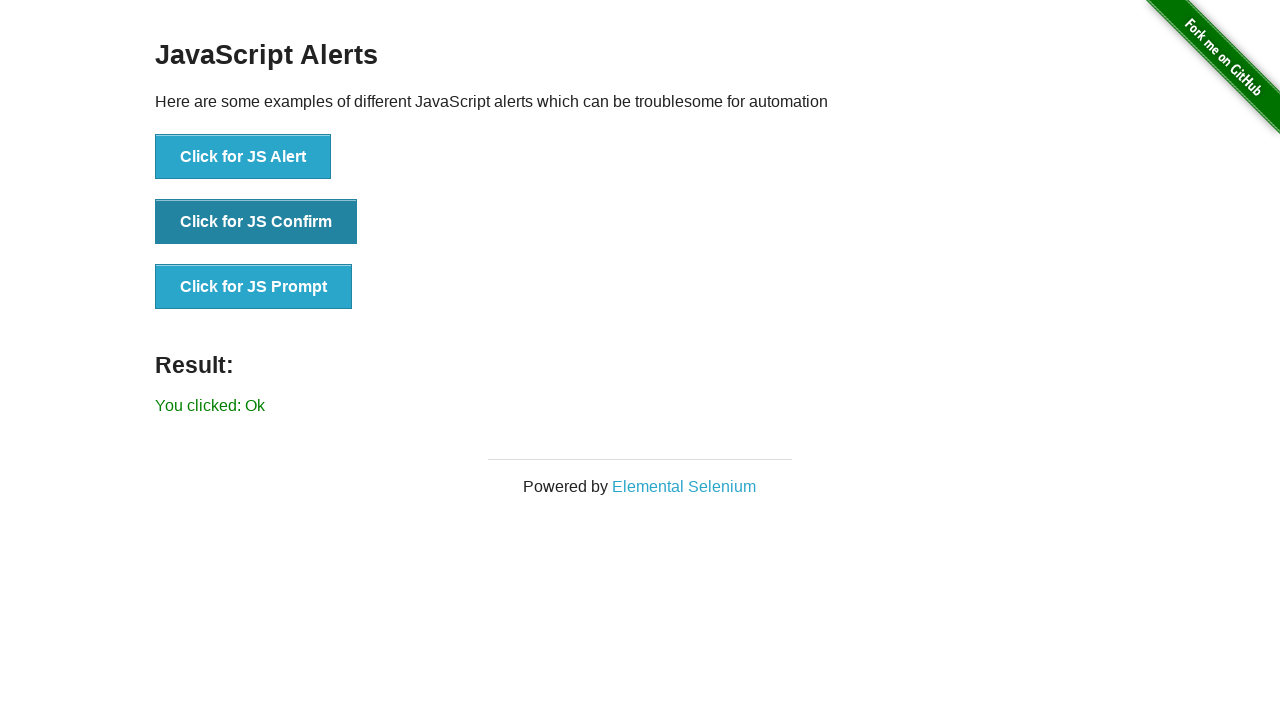

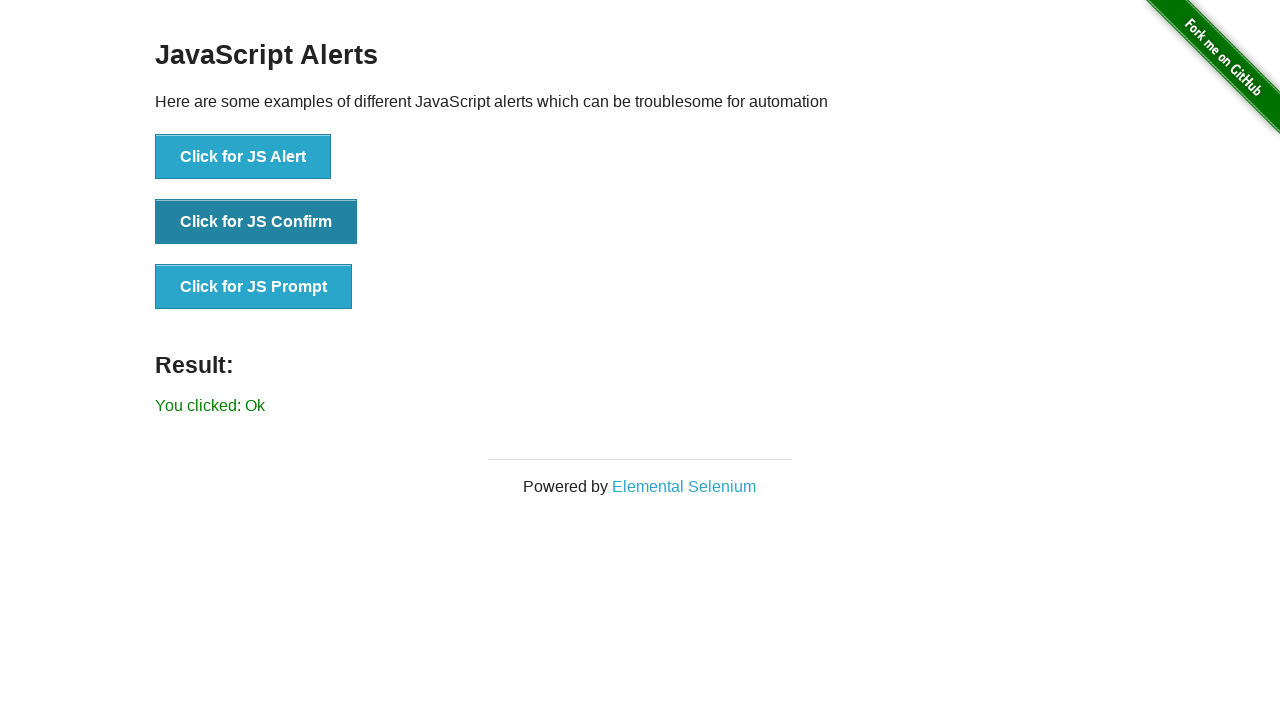